Tests that edits are cancelled when pressing Escape key

Starting URL: https://demo.playwright.dev/todomvc

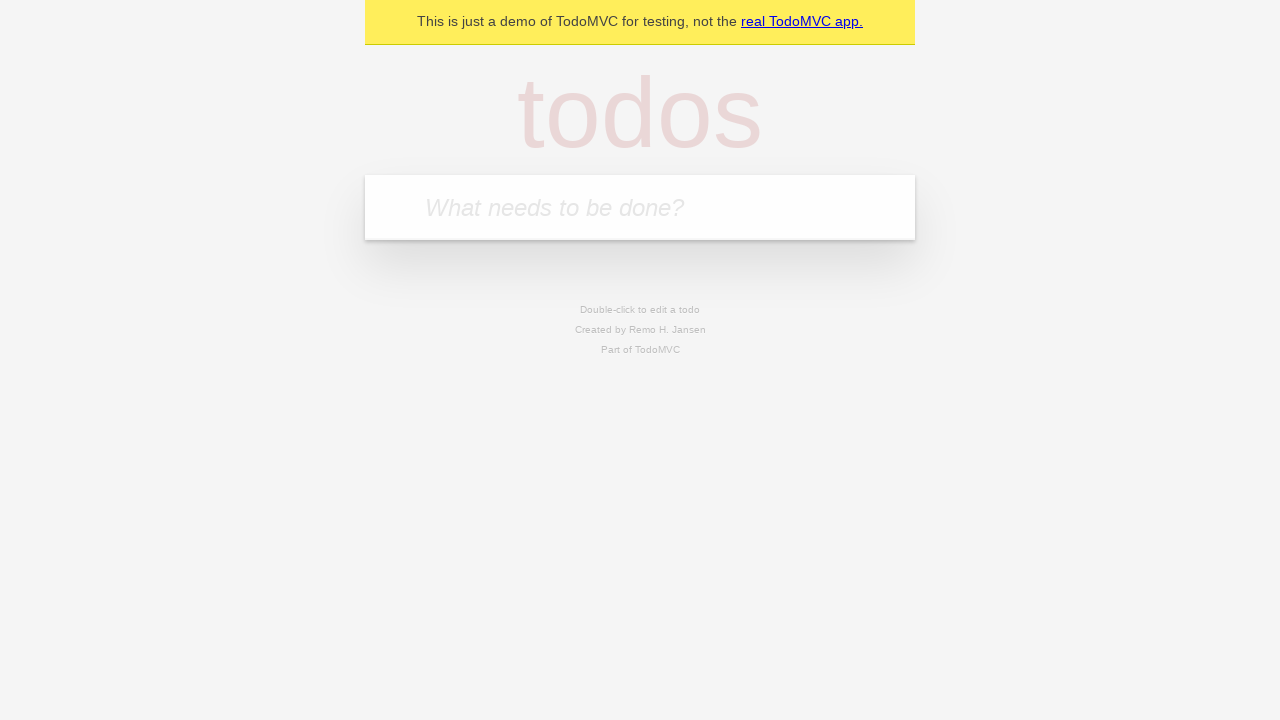

Filled first todo input with 'buy some cheese' on internal:attr=[placeholder="What needs to be done?"i]
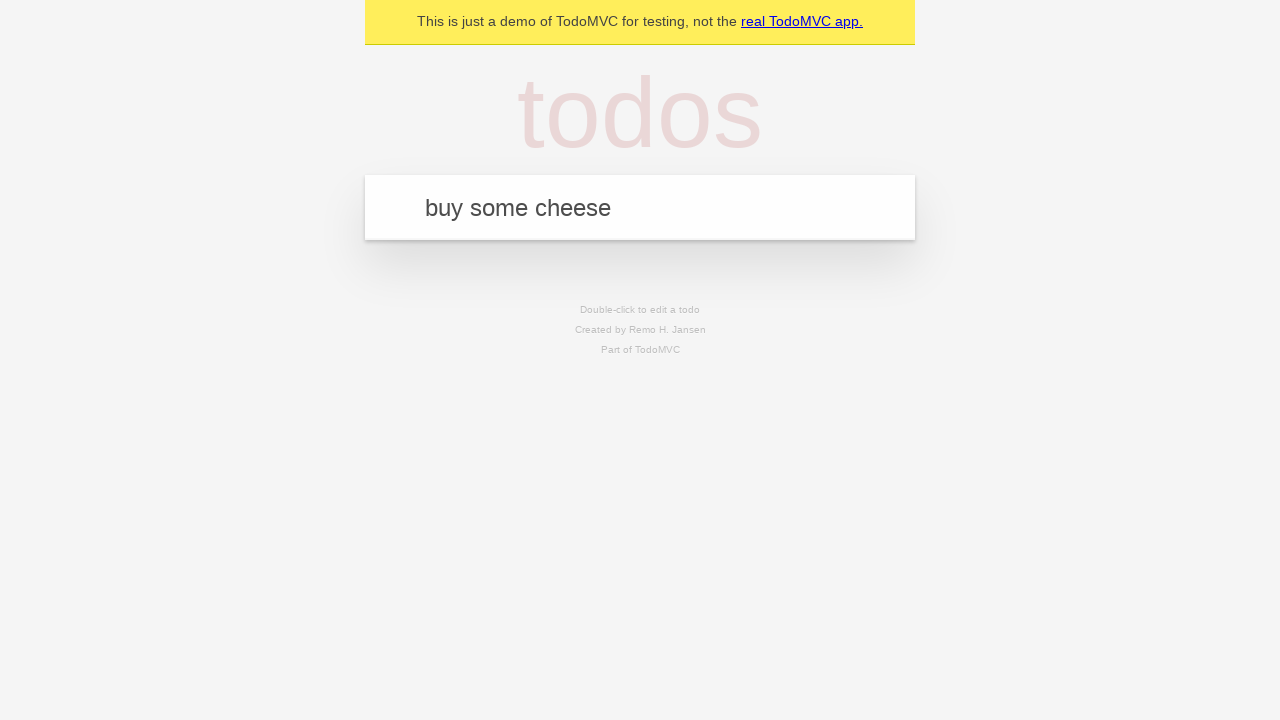

Pressed Enter to add first todo item on internal:attr=[placeholder="What needs to be done?"i]
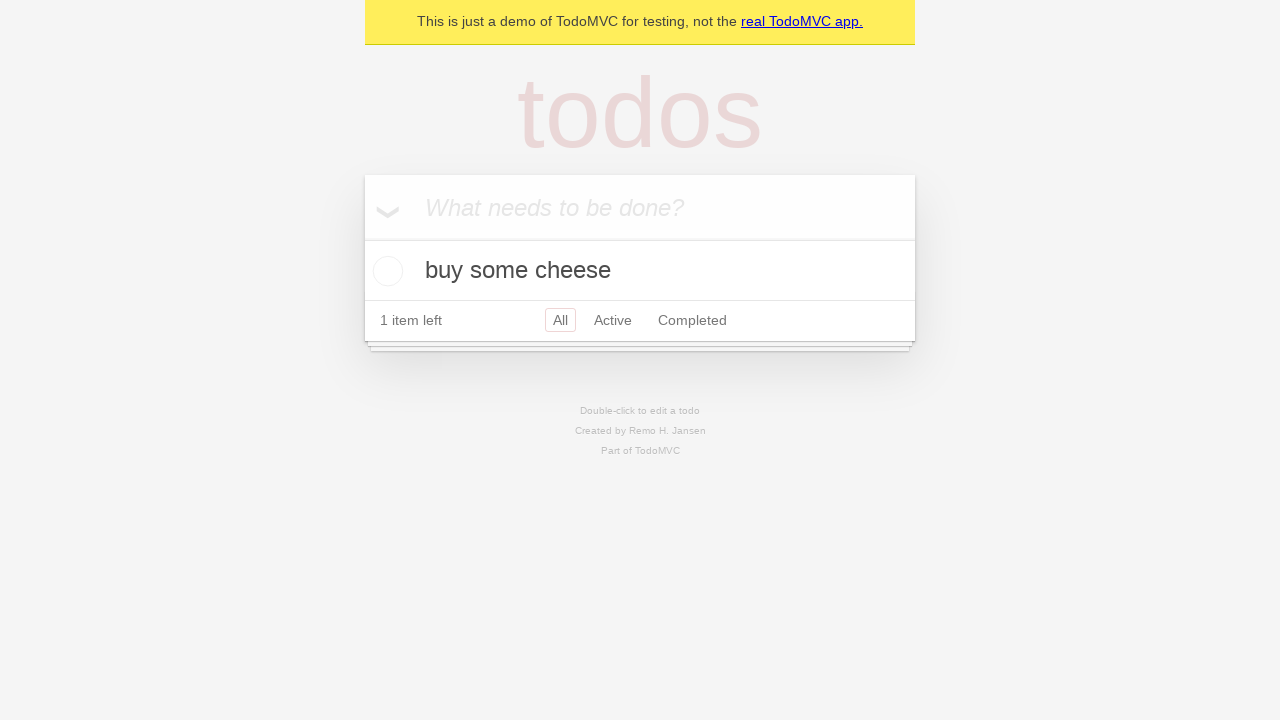

Filled second todo input with 'feed the cat' on internal:attr=[placeholder="What needs to be done?"i]
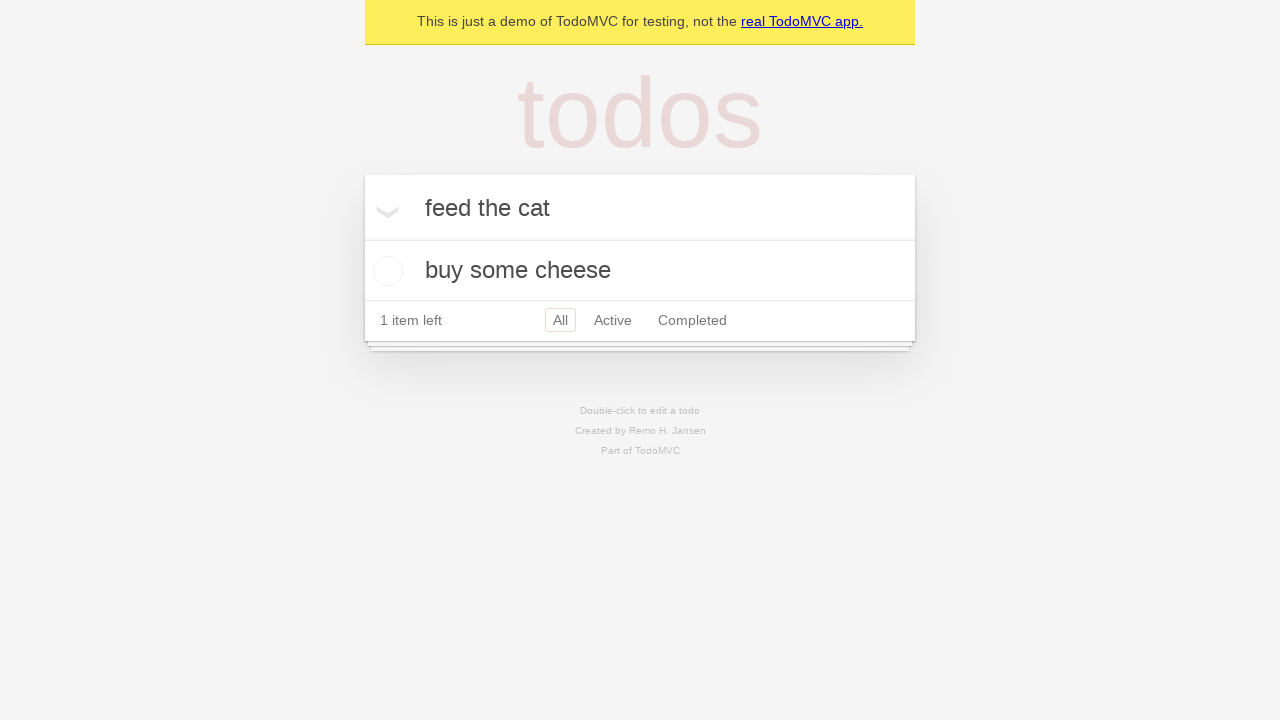

Pressed Enter to add second todo item on internal:attr=[placeholder="What needs to be done?"i]
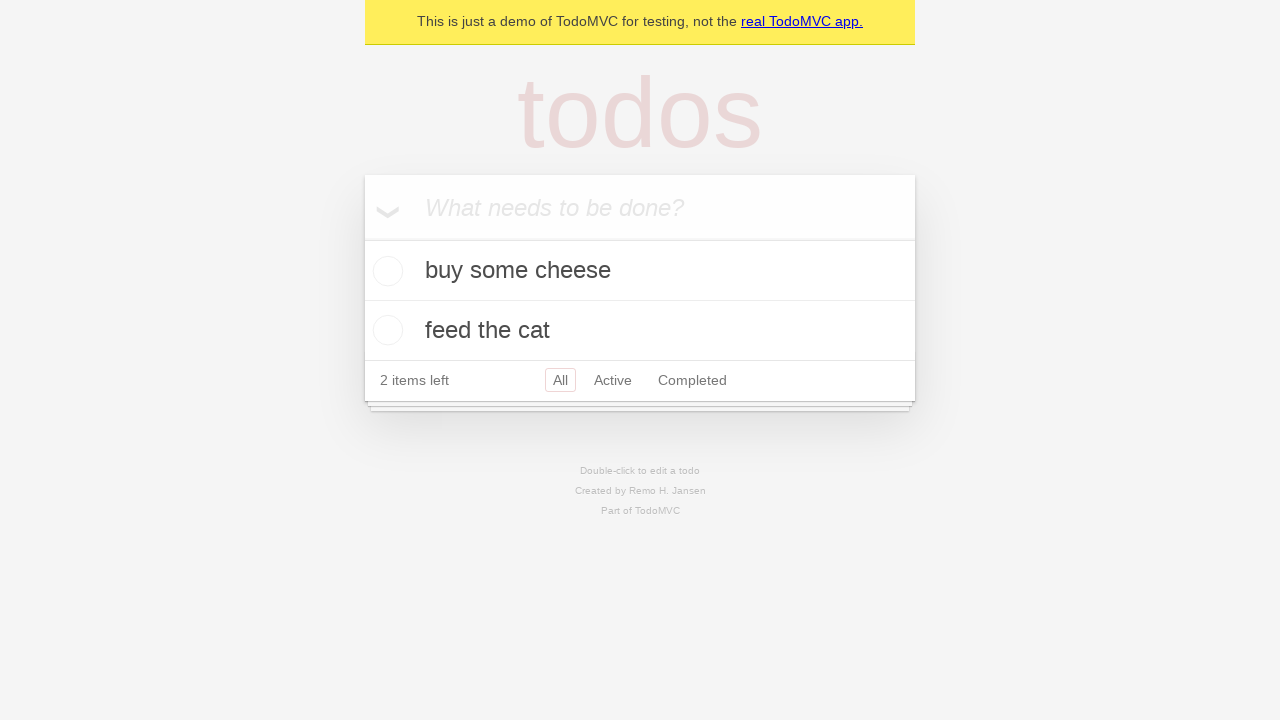

Filled third todo input with 'book a doctors appointment' on internal:attr=[placeholder="What needs to be done?"i]
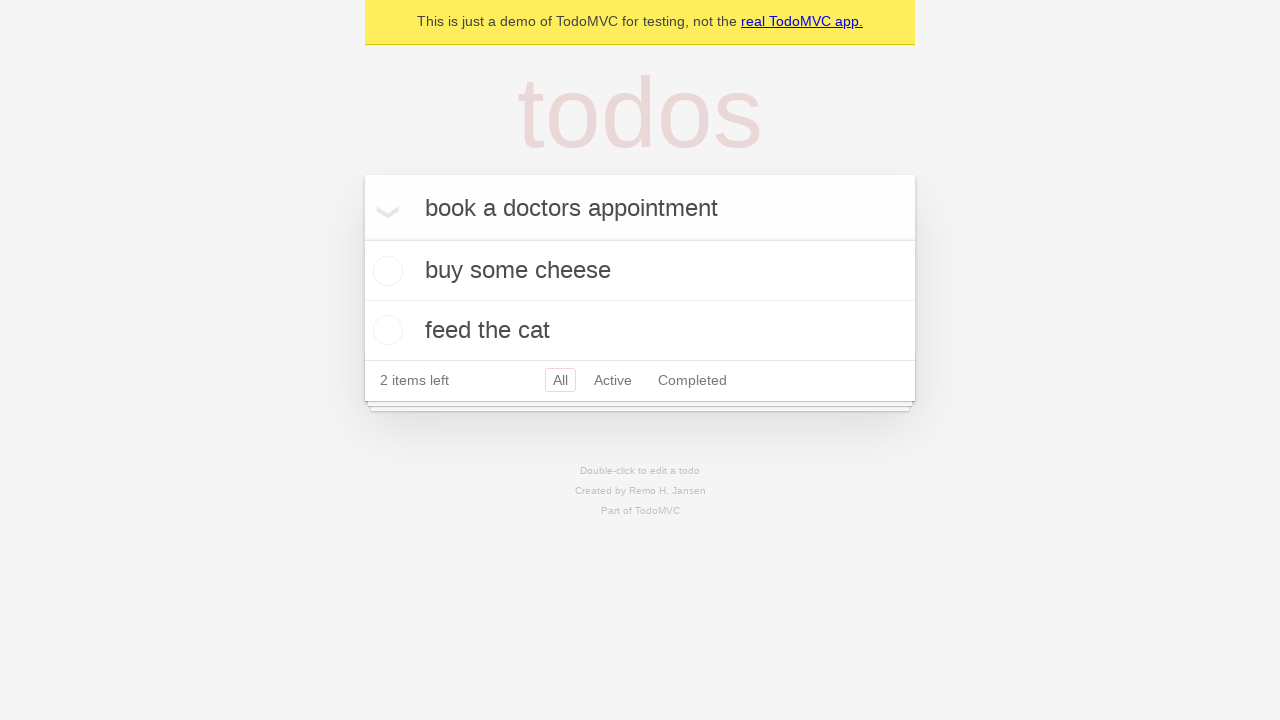

Pressed Enter to add third todo item on internal:attr=[placeholder="What needs to be done?"i]
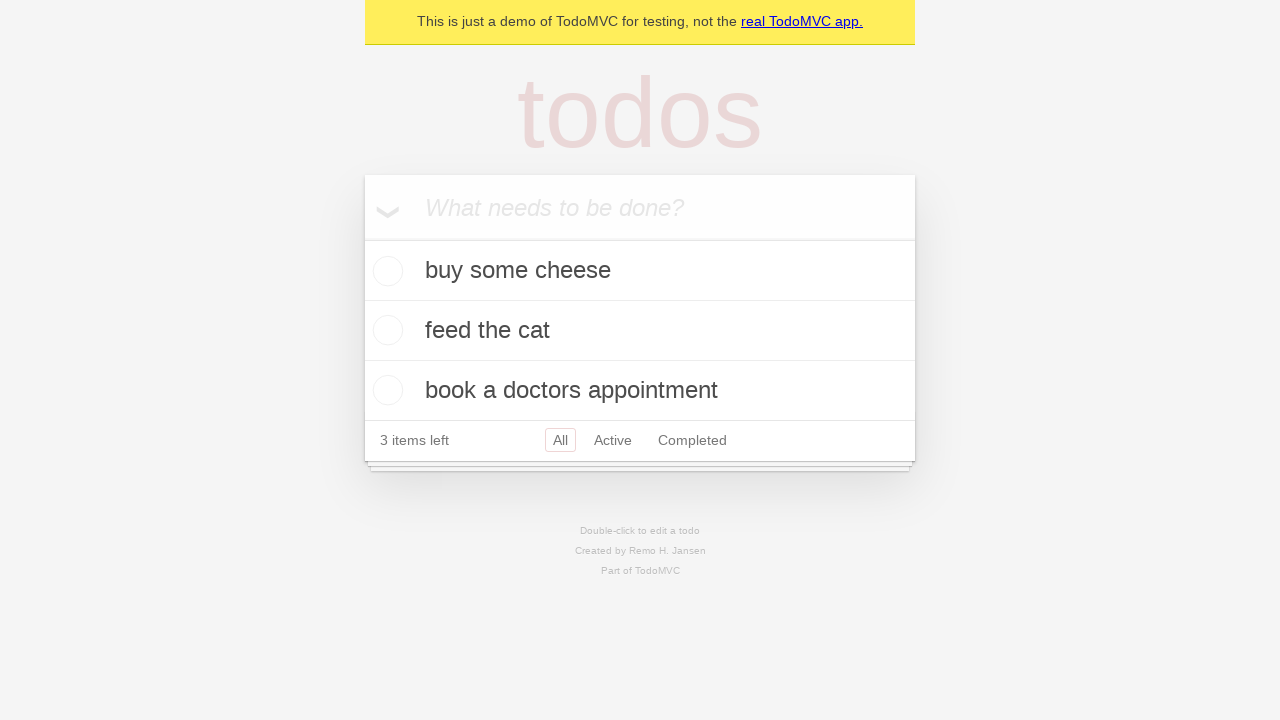

Double-clicked second todo item to enter edit mode at (640, 331) on internal:testid=[data-testid="todo-item"s] >> nth=1
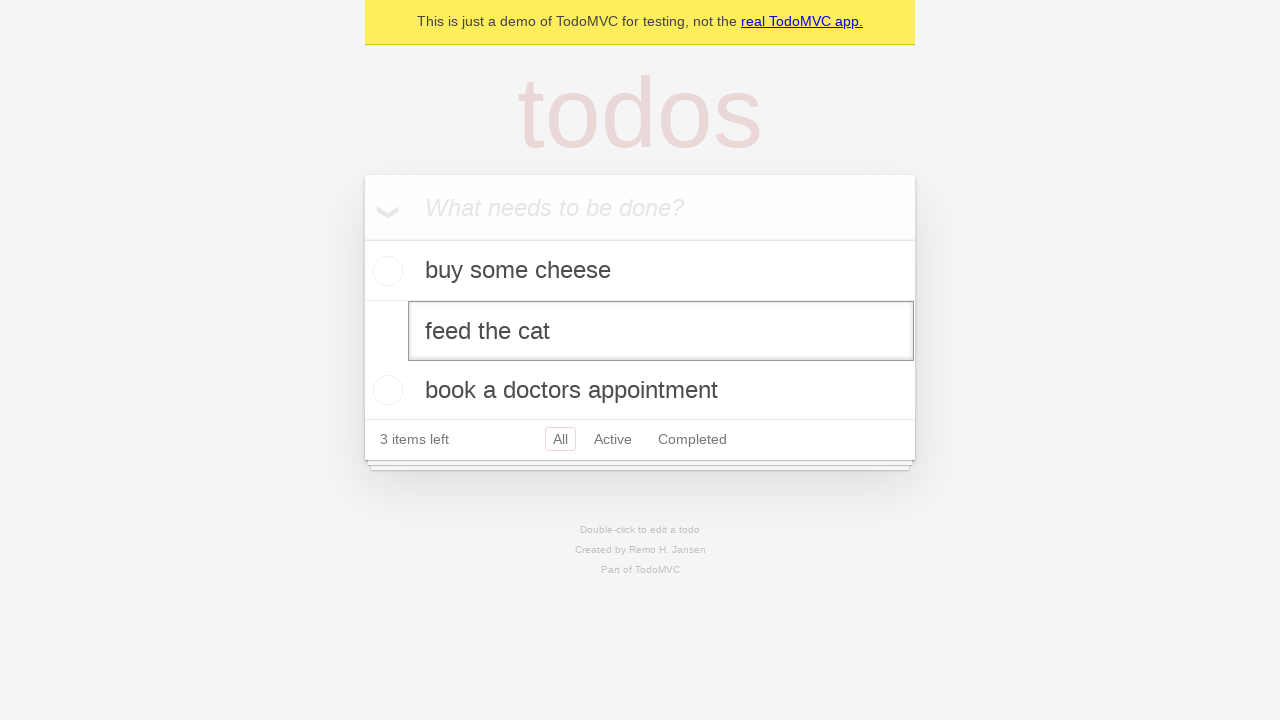

Filled edit field with 'buy some sausages' on internal:testid=[data-testid="todo-item"s] >> nth=1 >> internal:role=textbox[nam
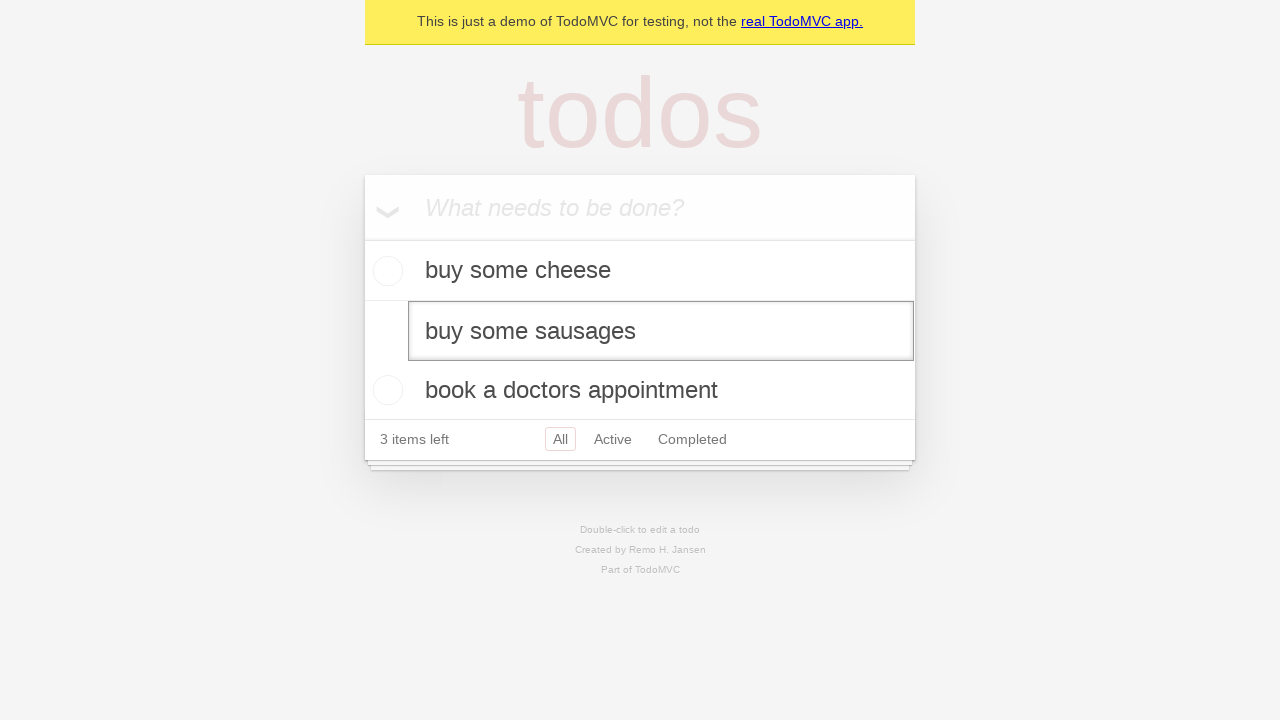

Pressed Escape key to cancel the edit on internal:testid=[data-testid="todo-item"s] >> nth=1 >> internal:role=textbox[nam
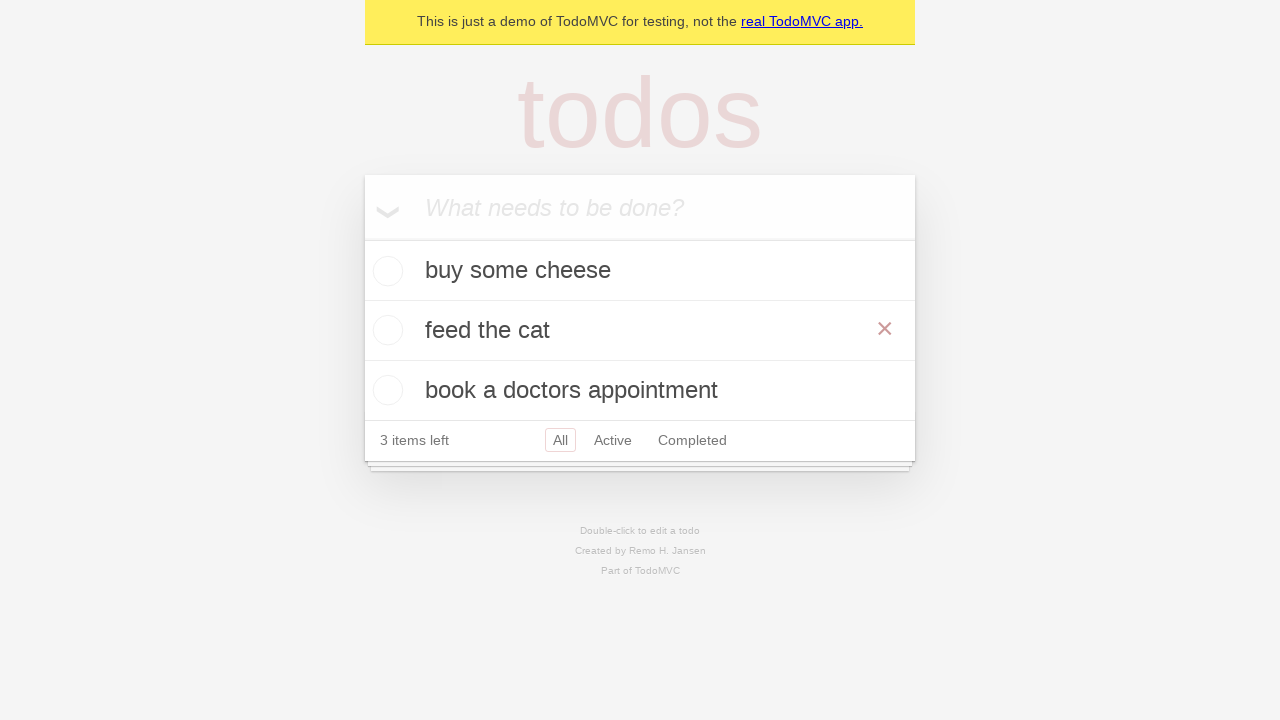

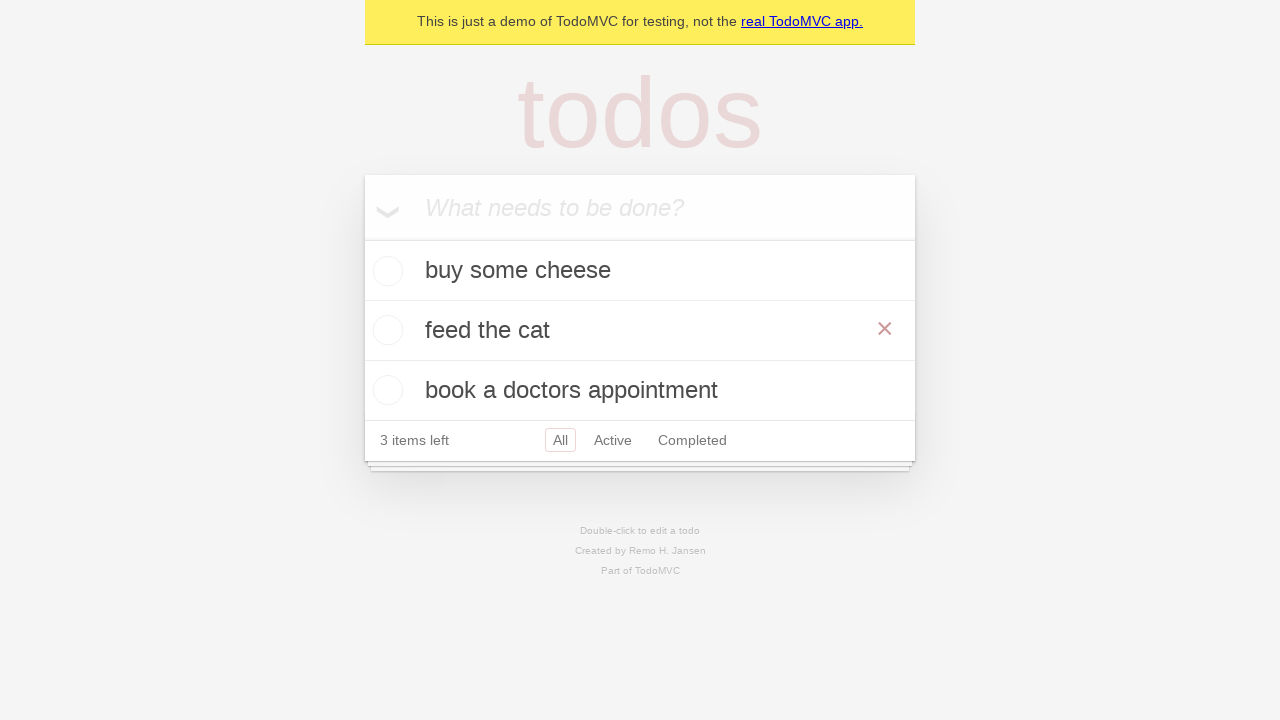